Tests generating a password with a mix of letters and numeric characters.

Starting URL: https://moedaaboul.github.io/password-generator/

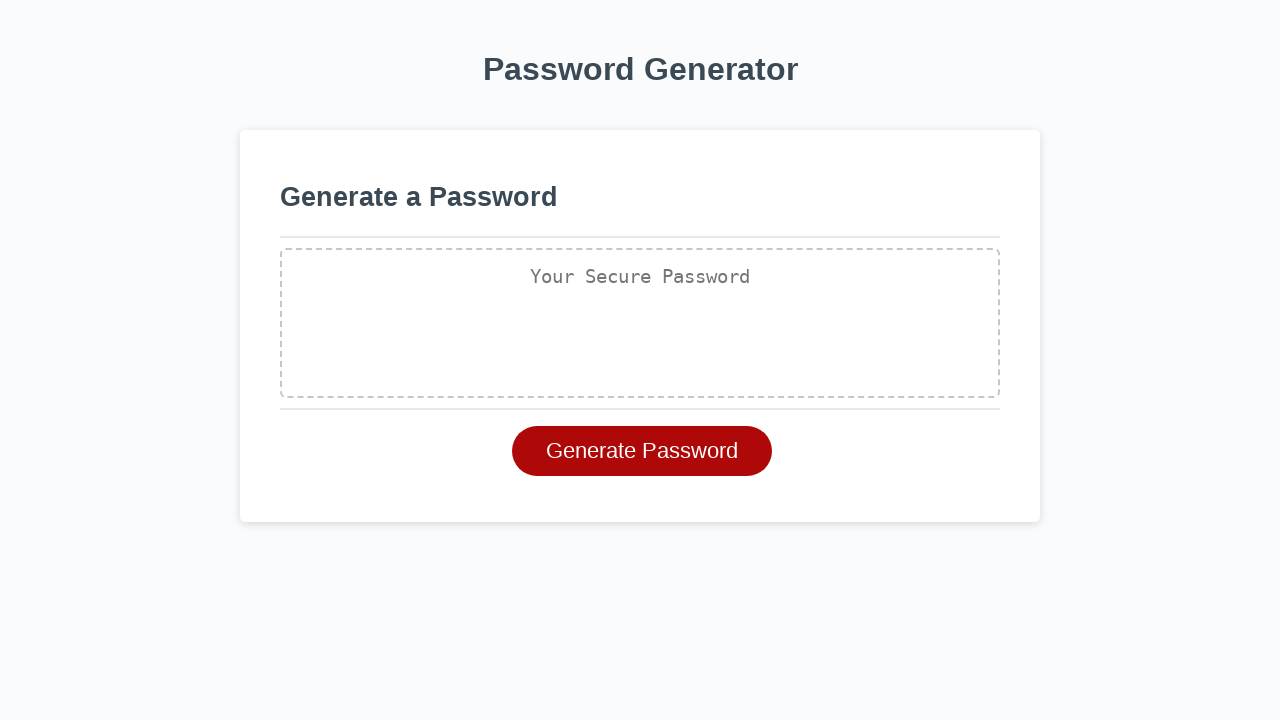

Clicked generate password button at (642, 451) on #generate
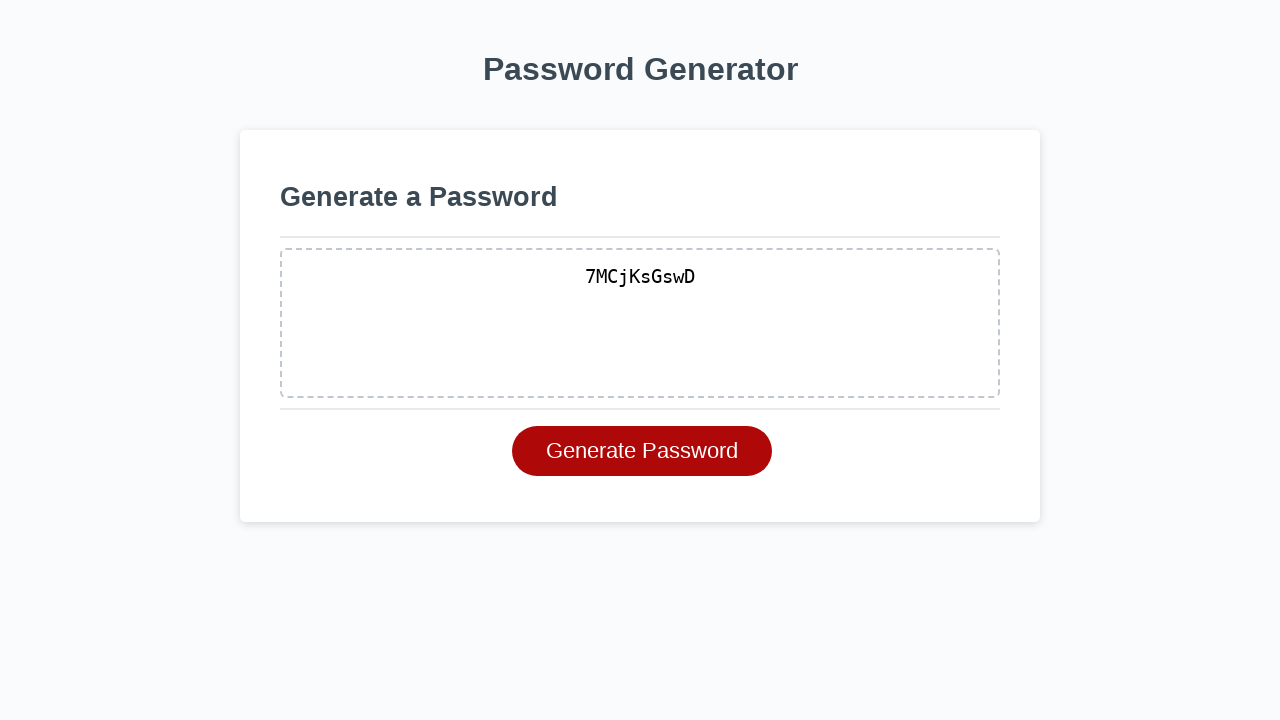

Waited 2000ms for password generation to complete
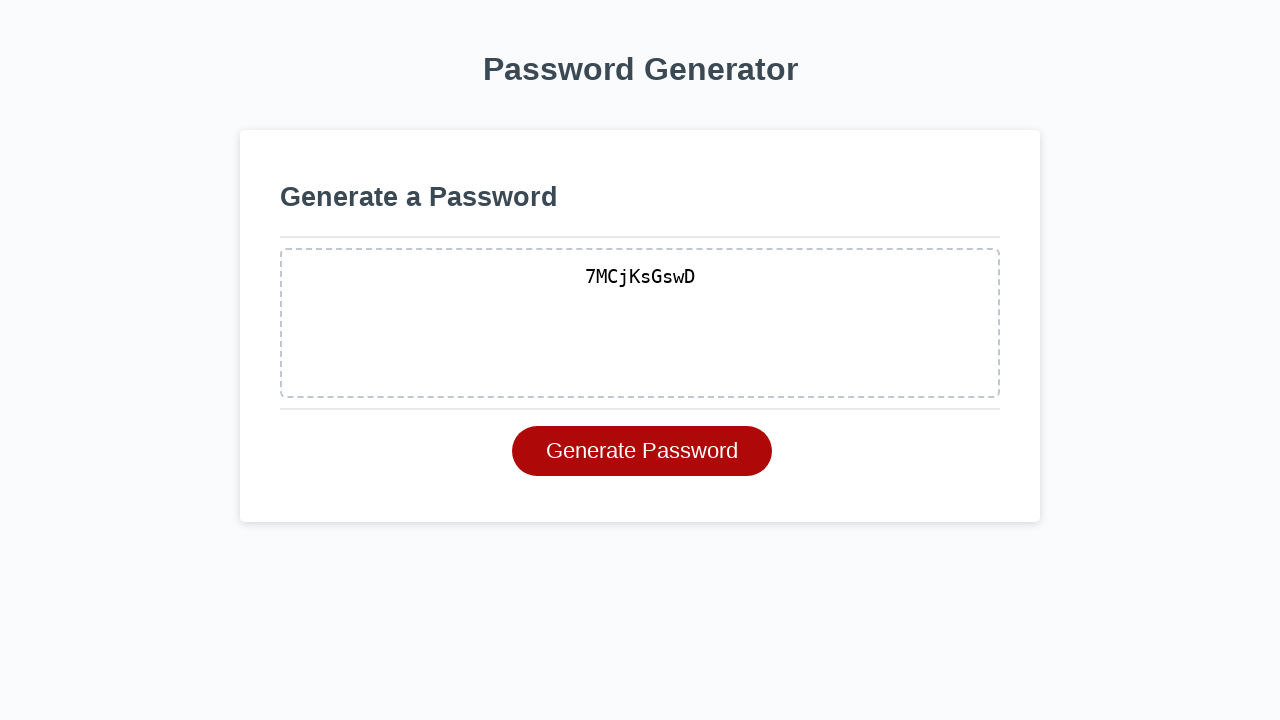

Retrieved generated password: 7MCjKsGswD
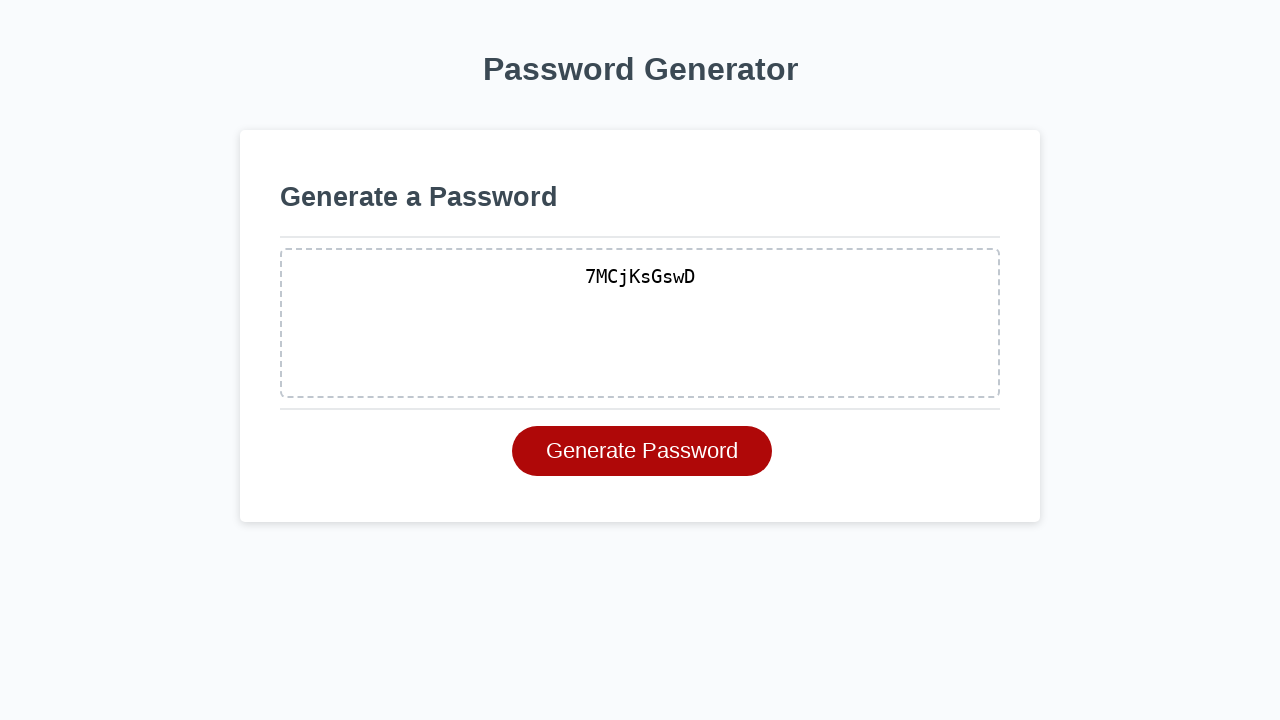

Asserted that password contains only alphanumeric characters
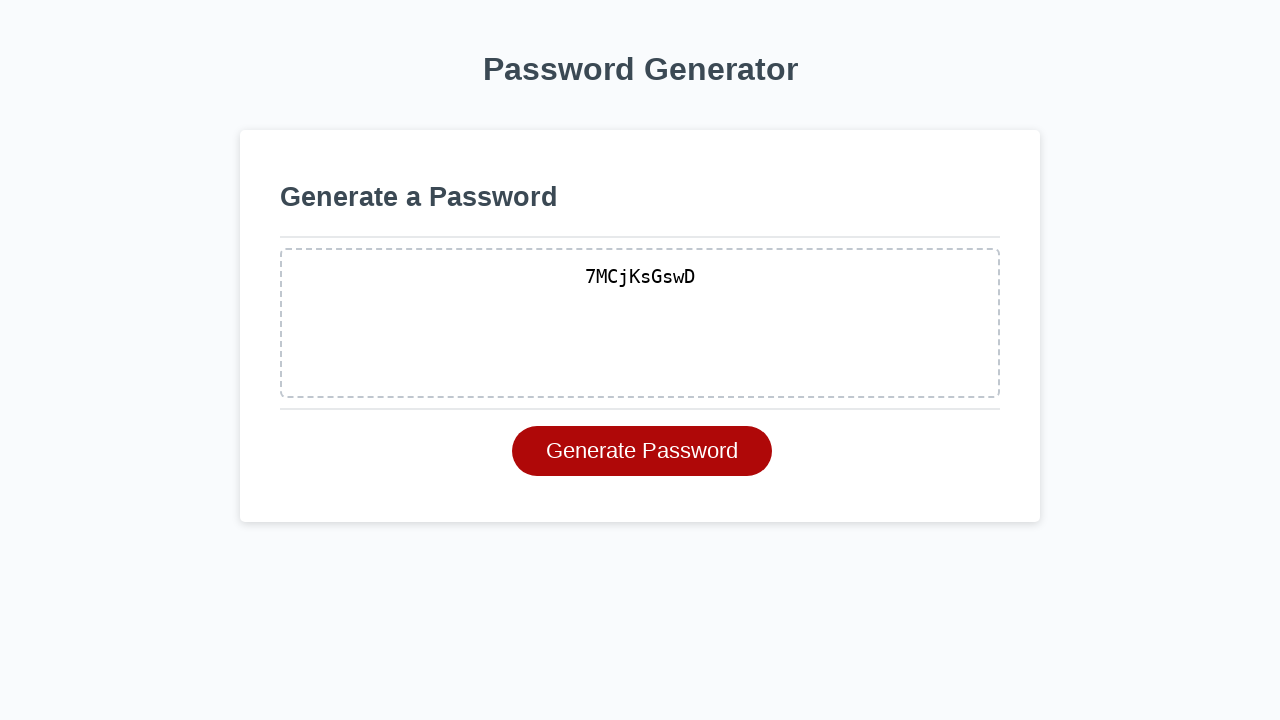

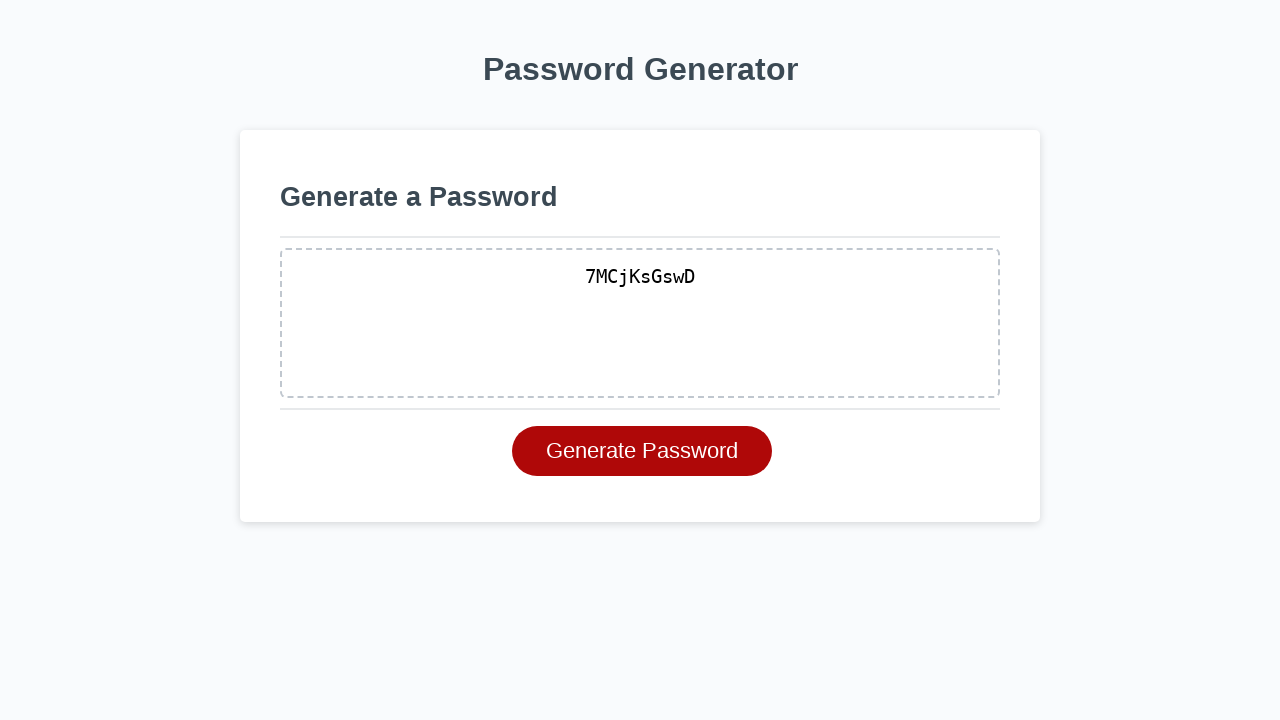